Tests the Rice University search functionality by entering a search query and submitting the form

Starting URL: https://search.rice.edu

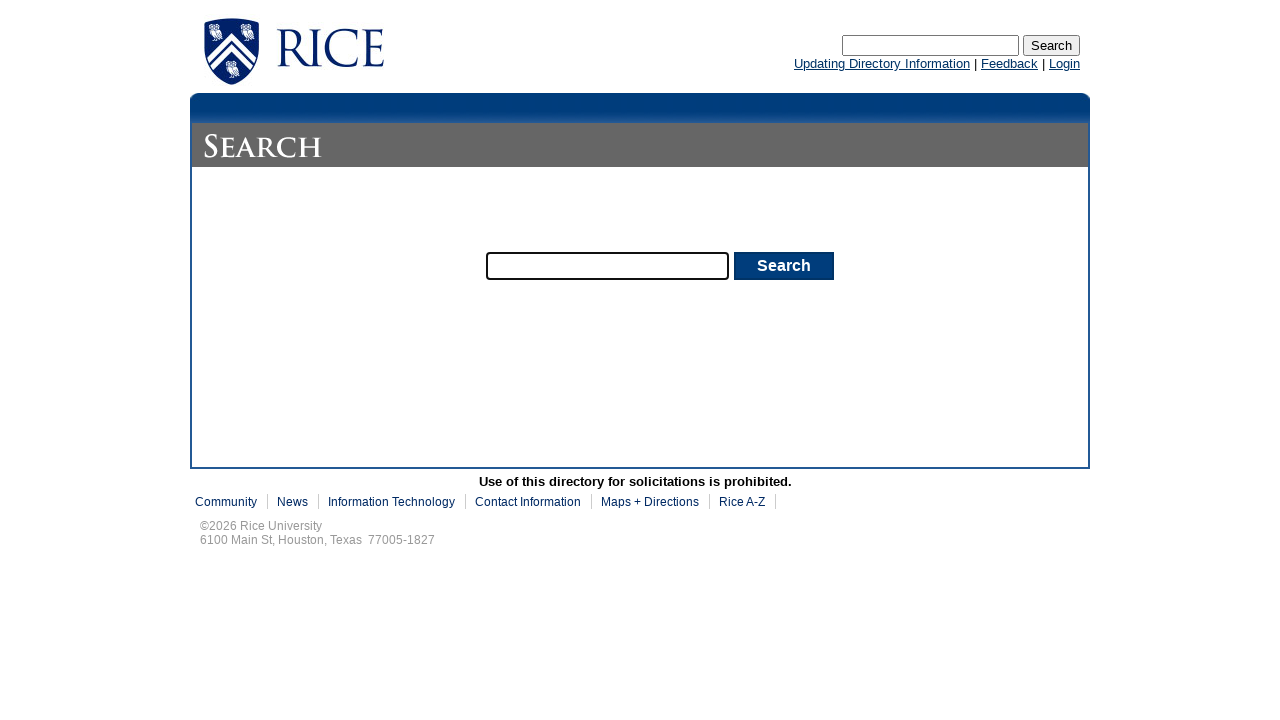

Filled search box with query 'Marcus' on #q
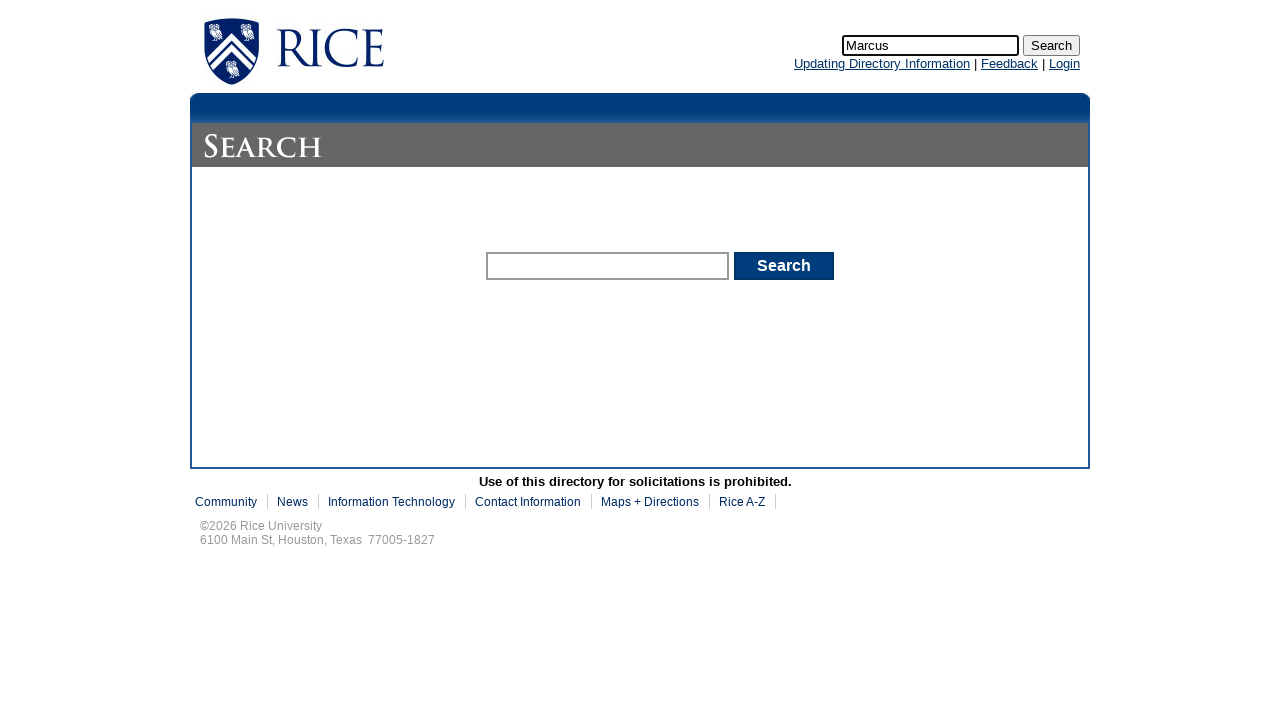

Pressed Enter to submit the search on #q
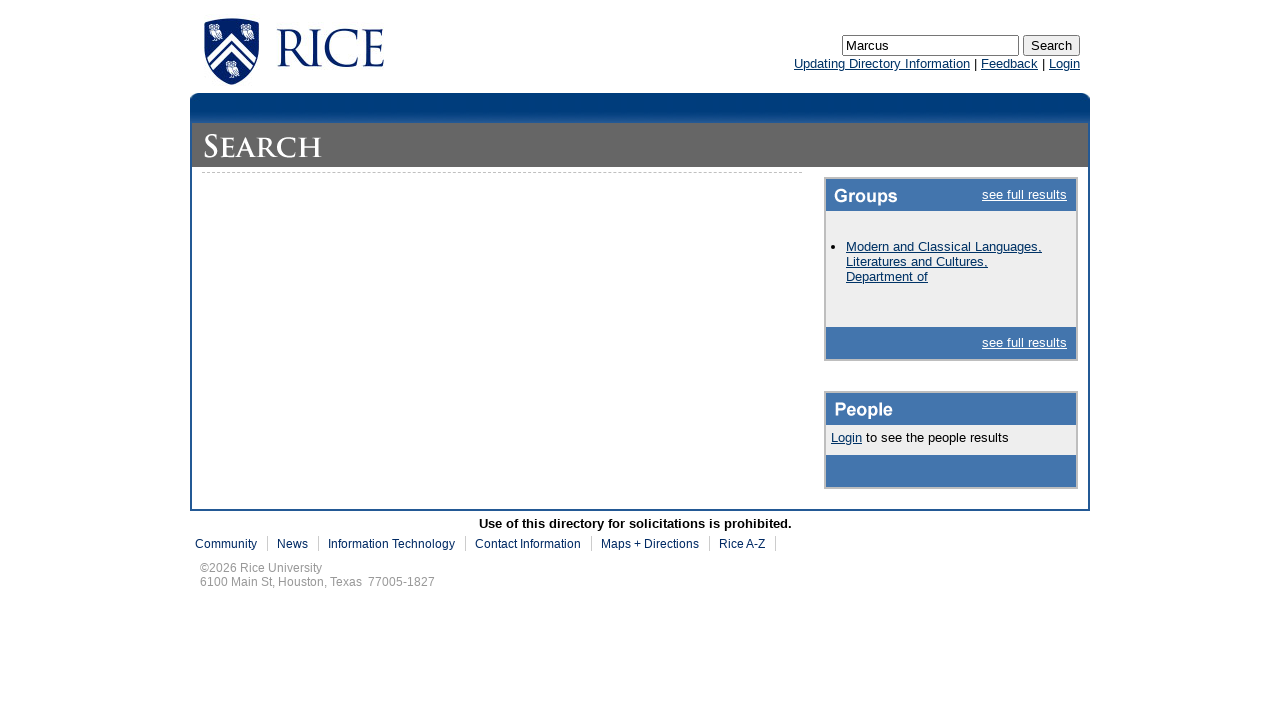

Waited for search results to load
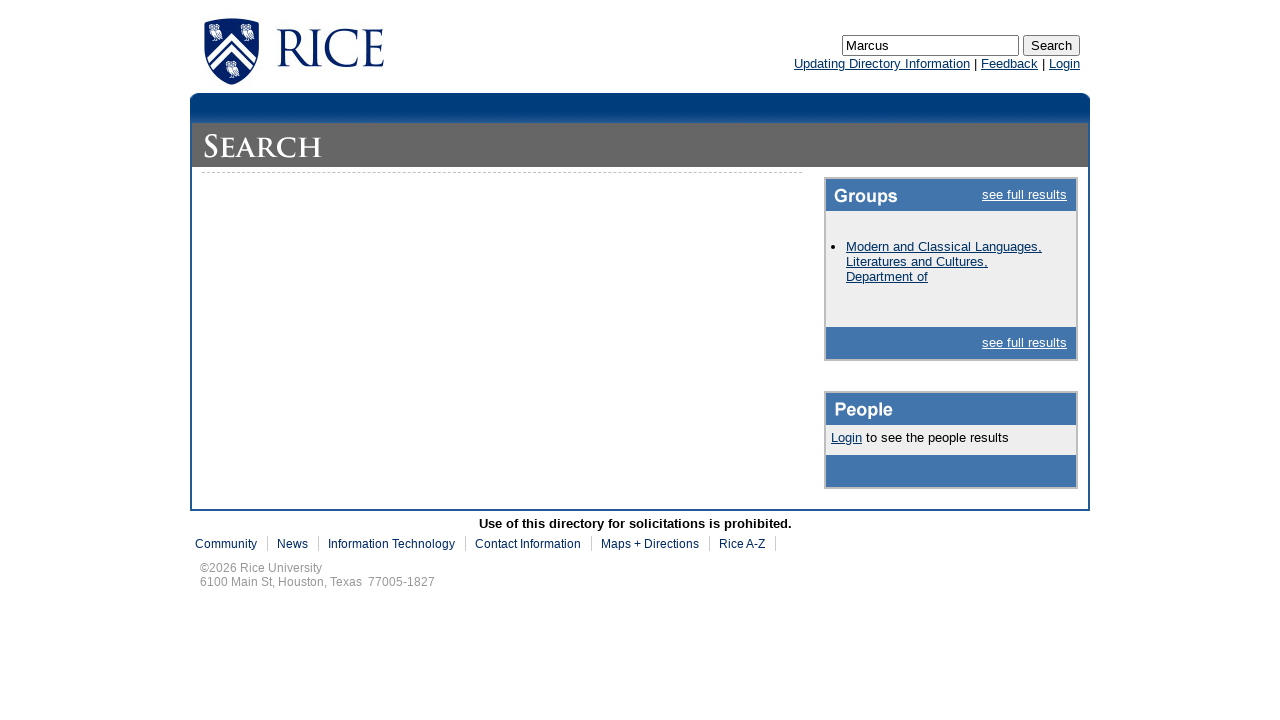

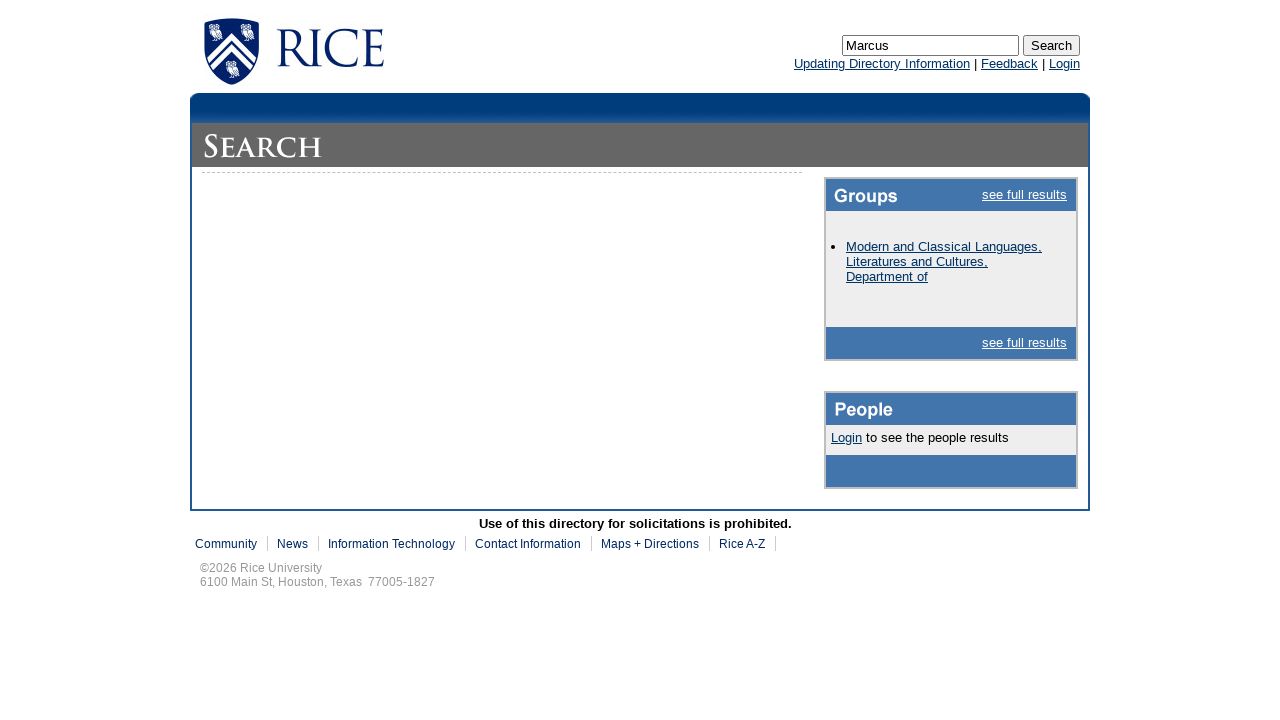